Tests that a manager can add a new customer by filling in first name, last name, and postal code, then verifies the customer appears in the customers list table without an account number.

Starting URL: https://www.globalsqa.com/angularJs-protractor/BankingProject/#/manager/addCust

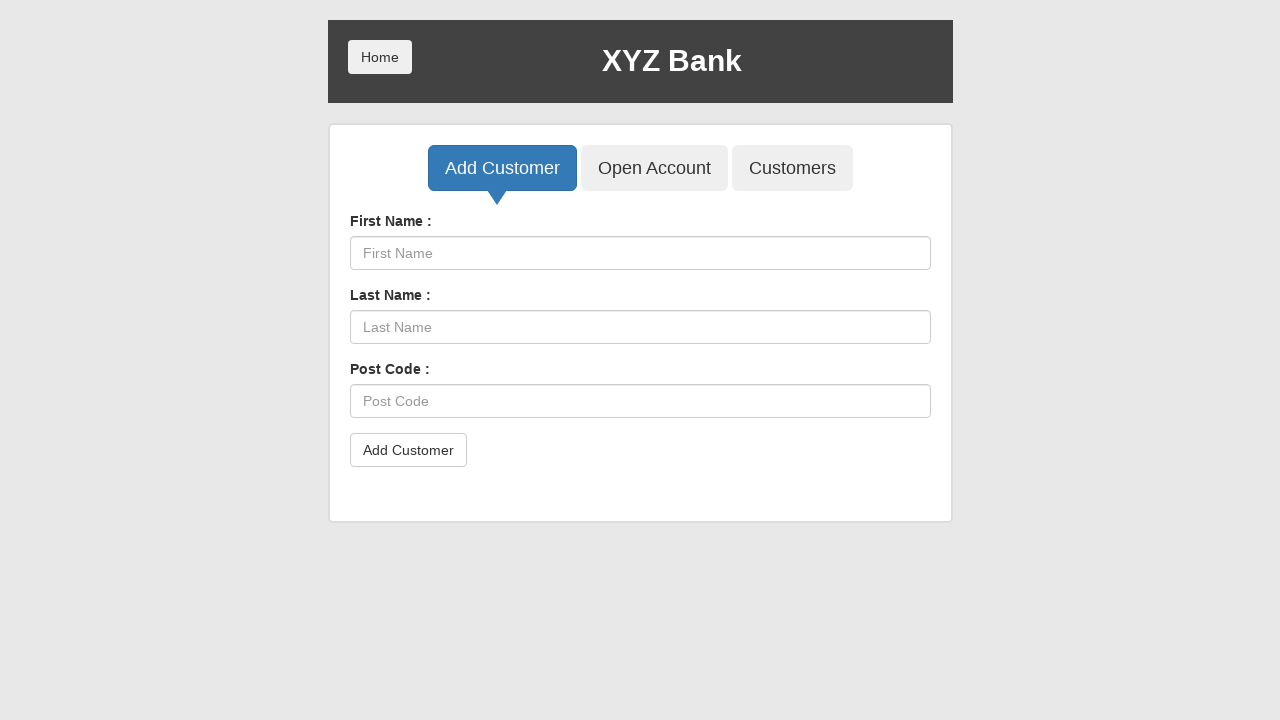

Filled First Name field with 'Michael' on input[placeholder='First Name']
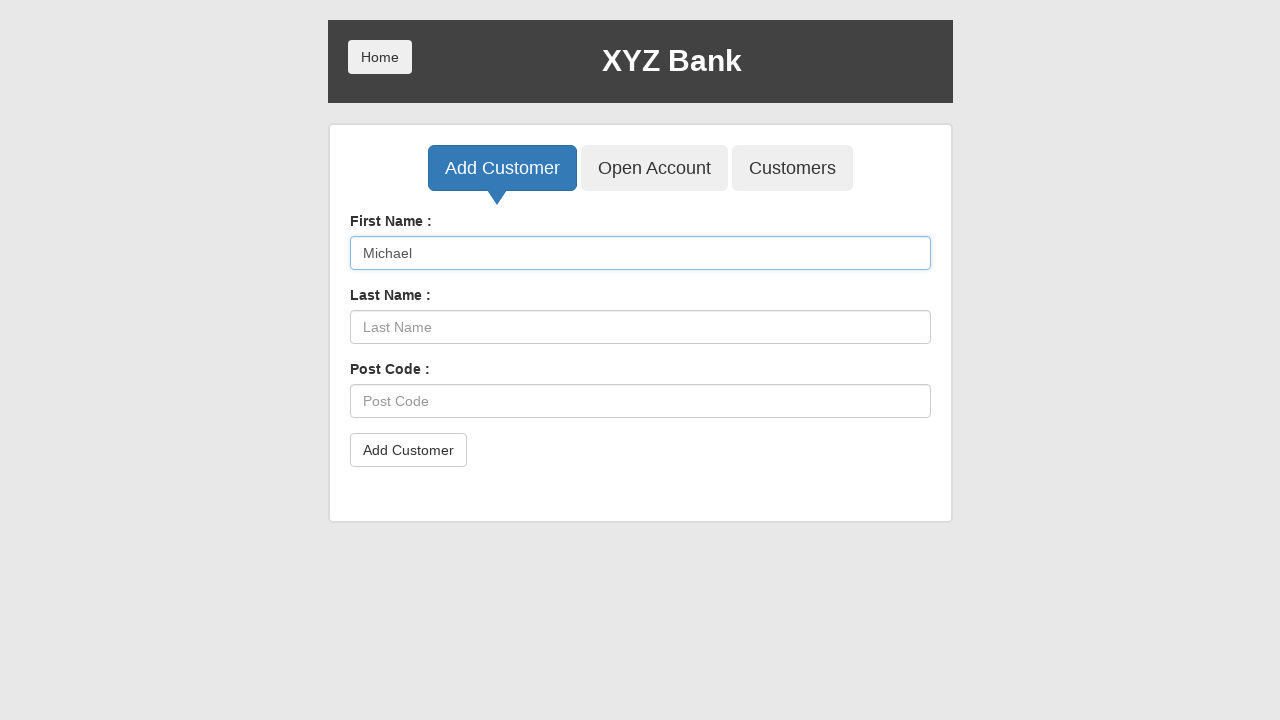

Filled Last Name field with 'Thompson' on input[placeholder='Last Name']
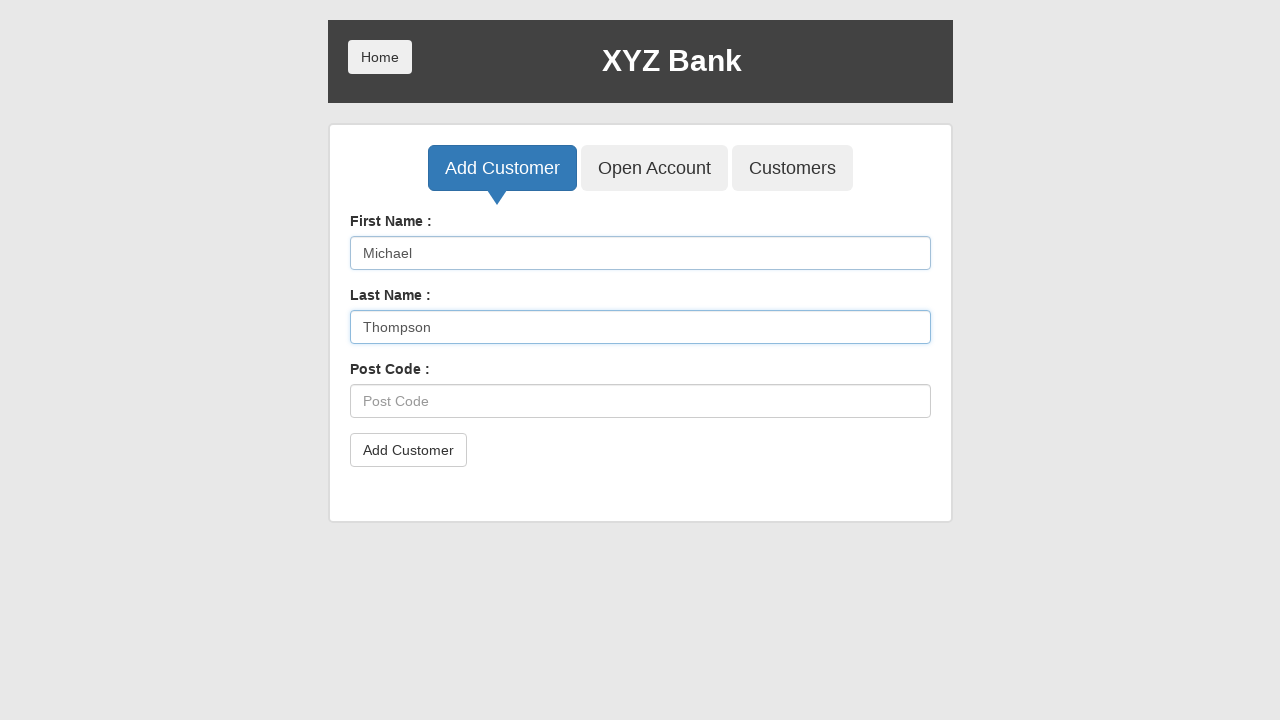

Filled Post Code field with '90210' on input[placeholder='Post Code']
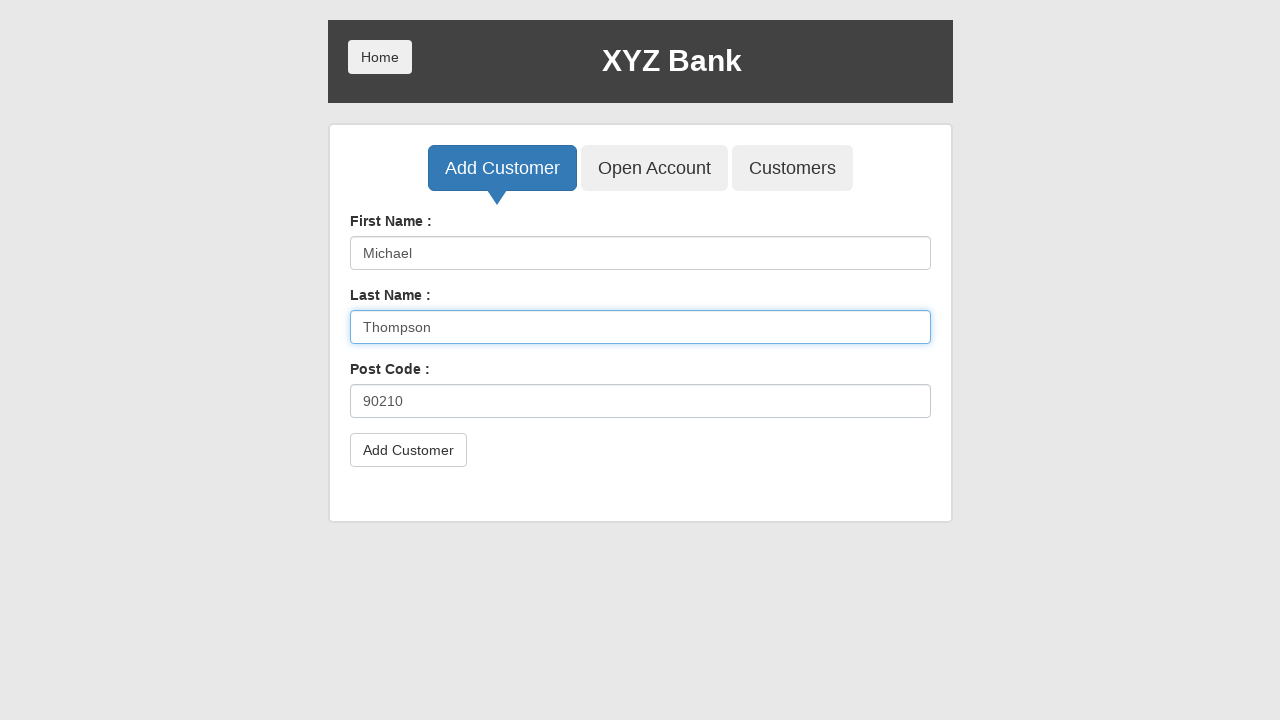

Clicked Add Customer button to submit form at (408, 450) on button[type='submit']
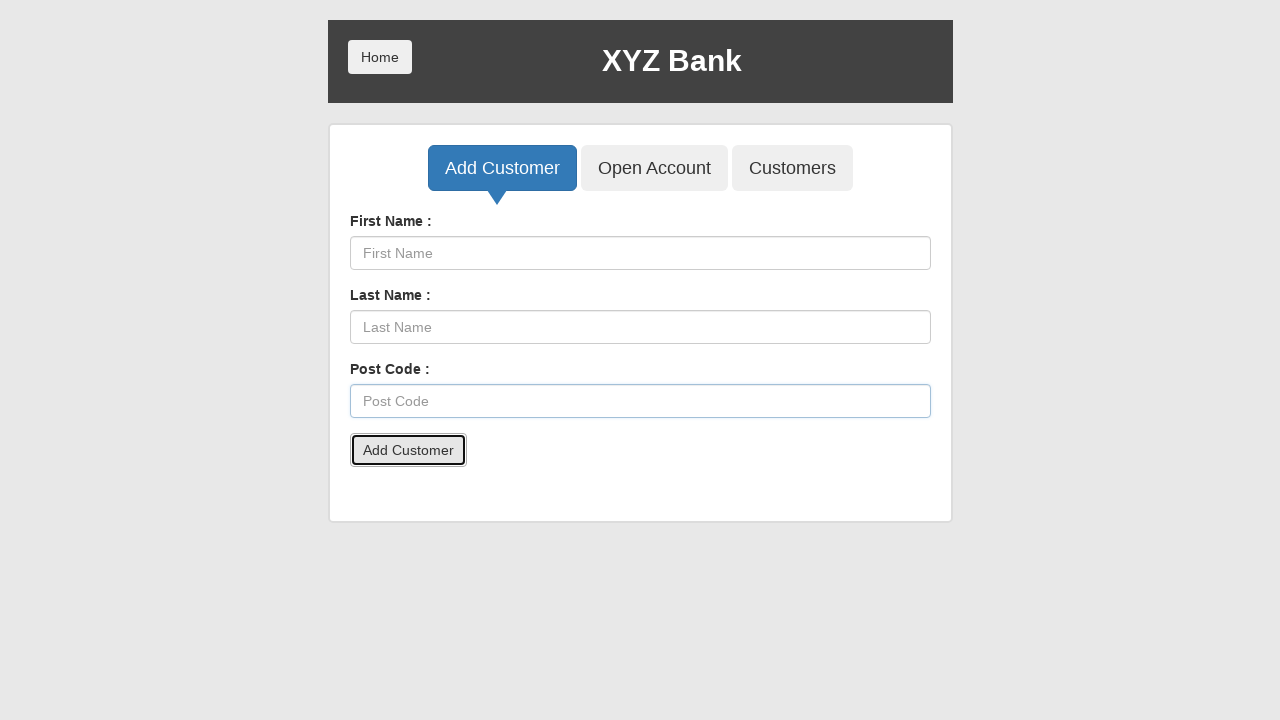

Reloaded page to close confirmation popup
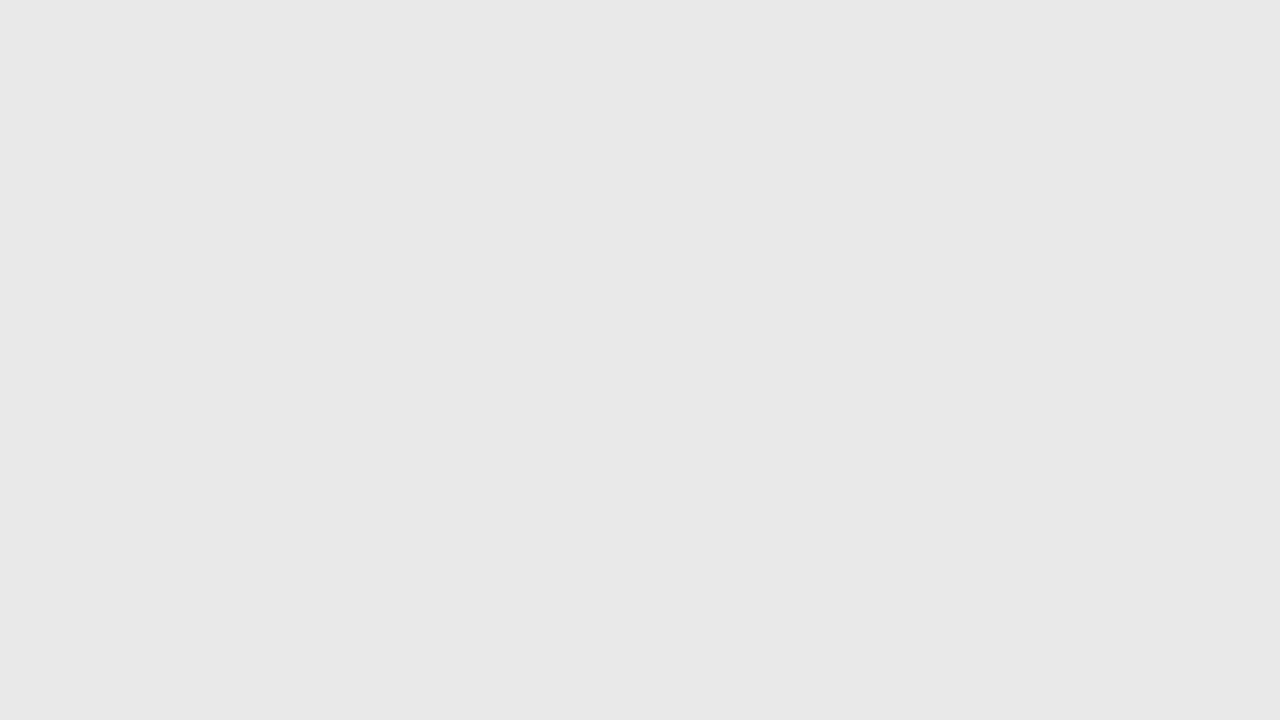

Clicked Customers button to navigate to customer list at (792, 168) on button[ng-class='btnClass3']
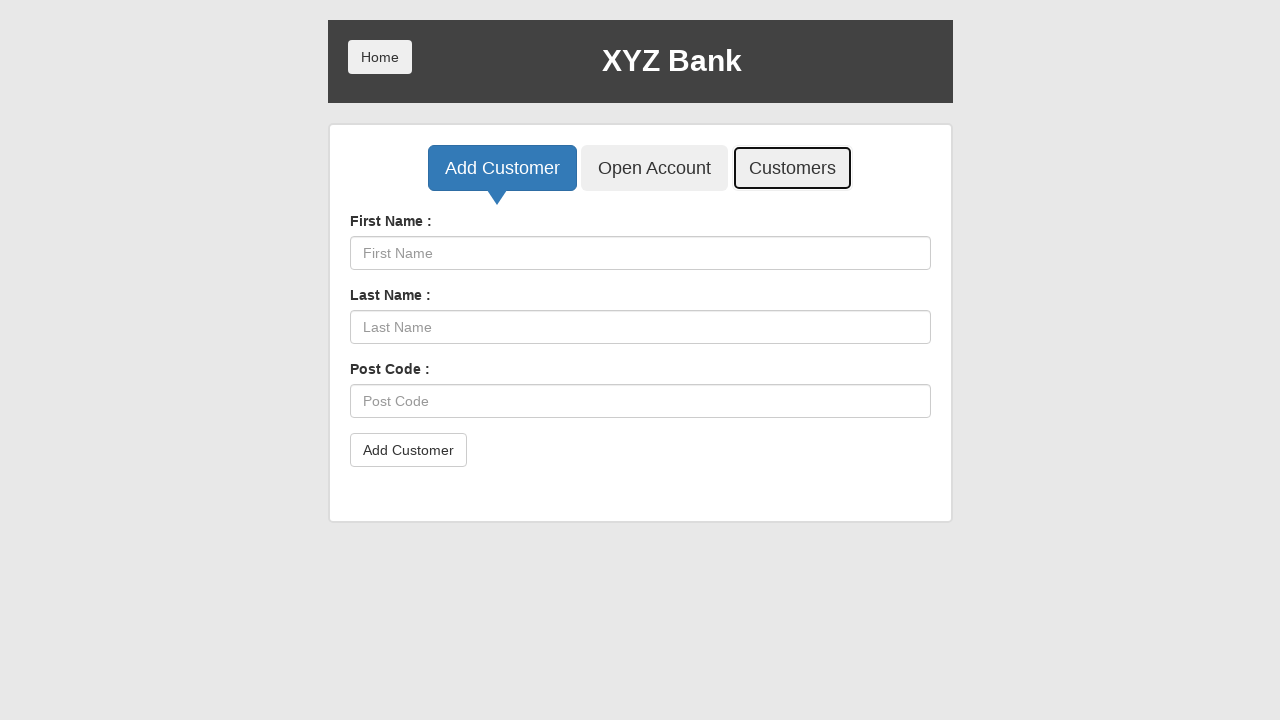

Customers table loaded successfully
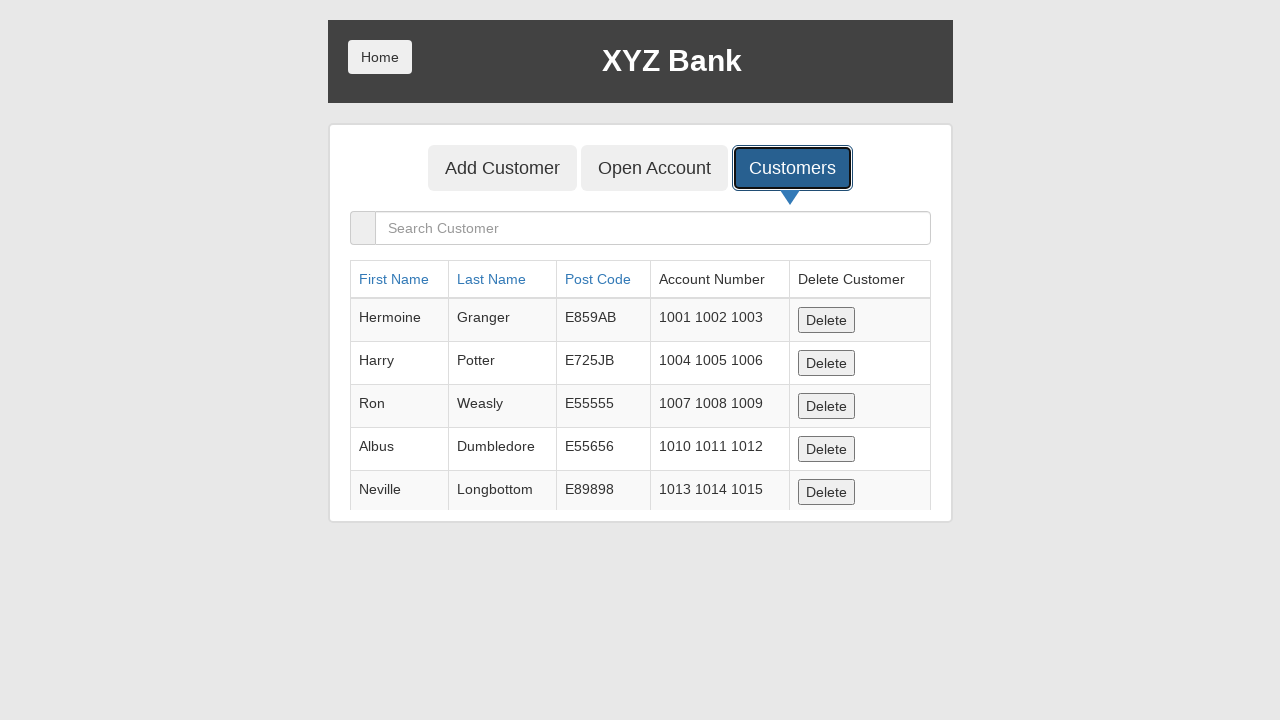

Located the last row in the customers table
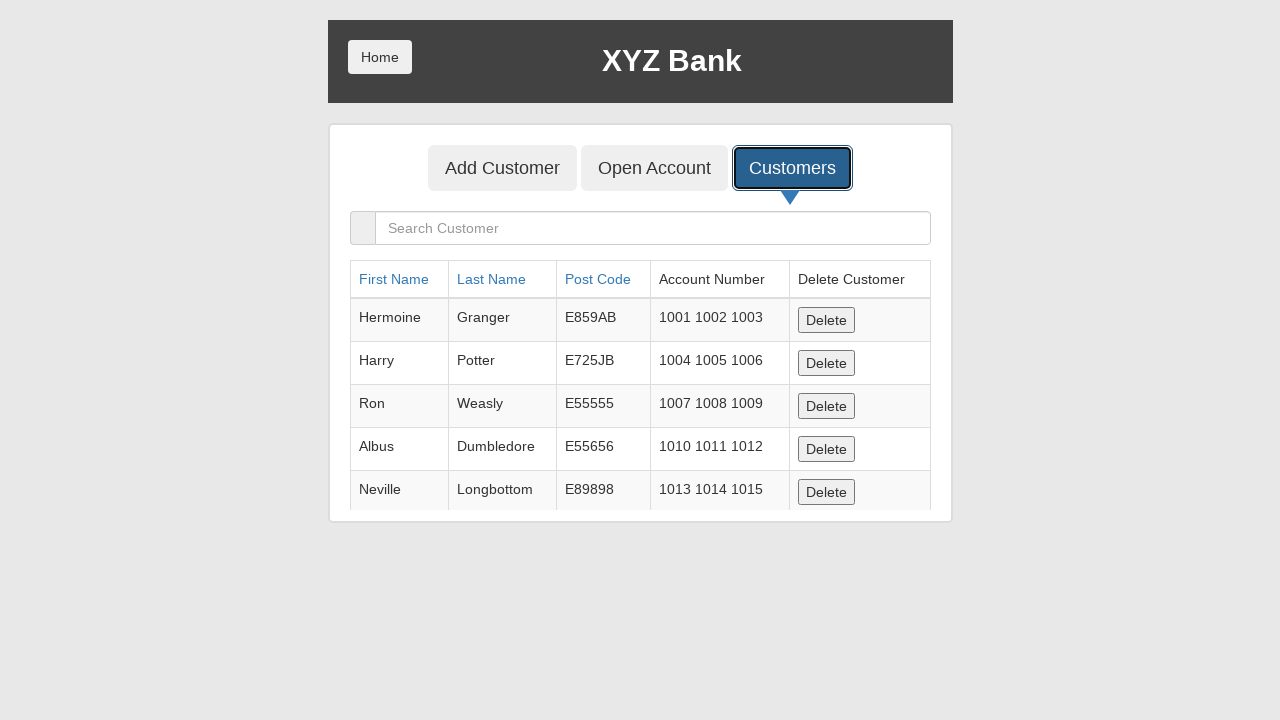

Verified first name 'Michael' is present in last customer row
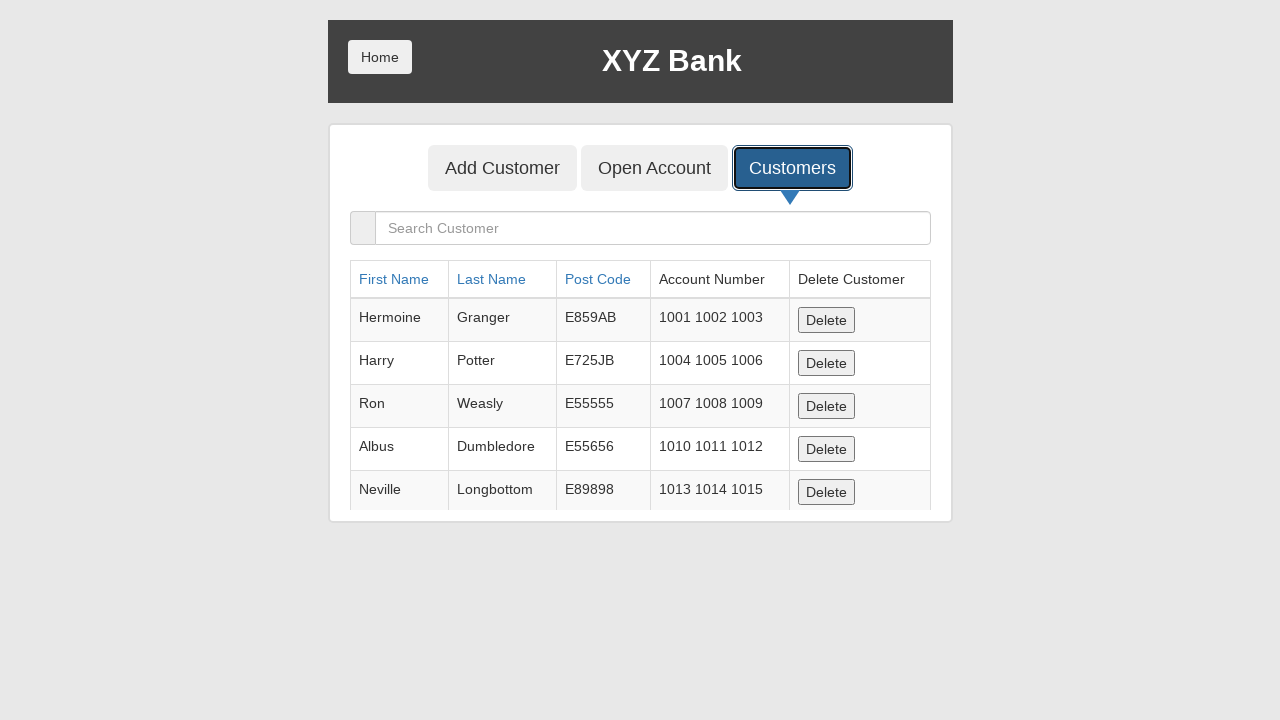

Verified last name 'Thompson' is present in last customer row
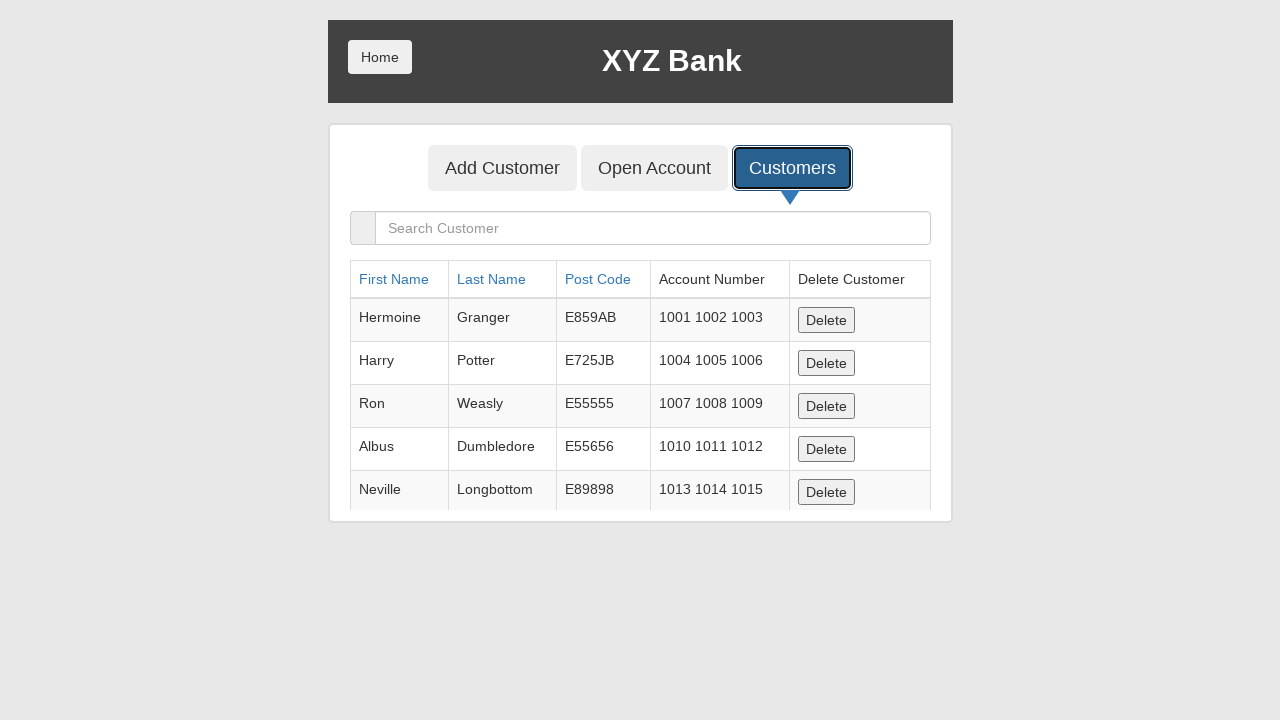

Verified post code '90210' is present in last customer row
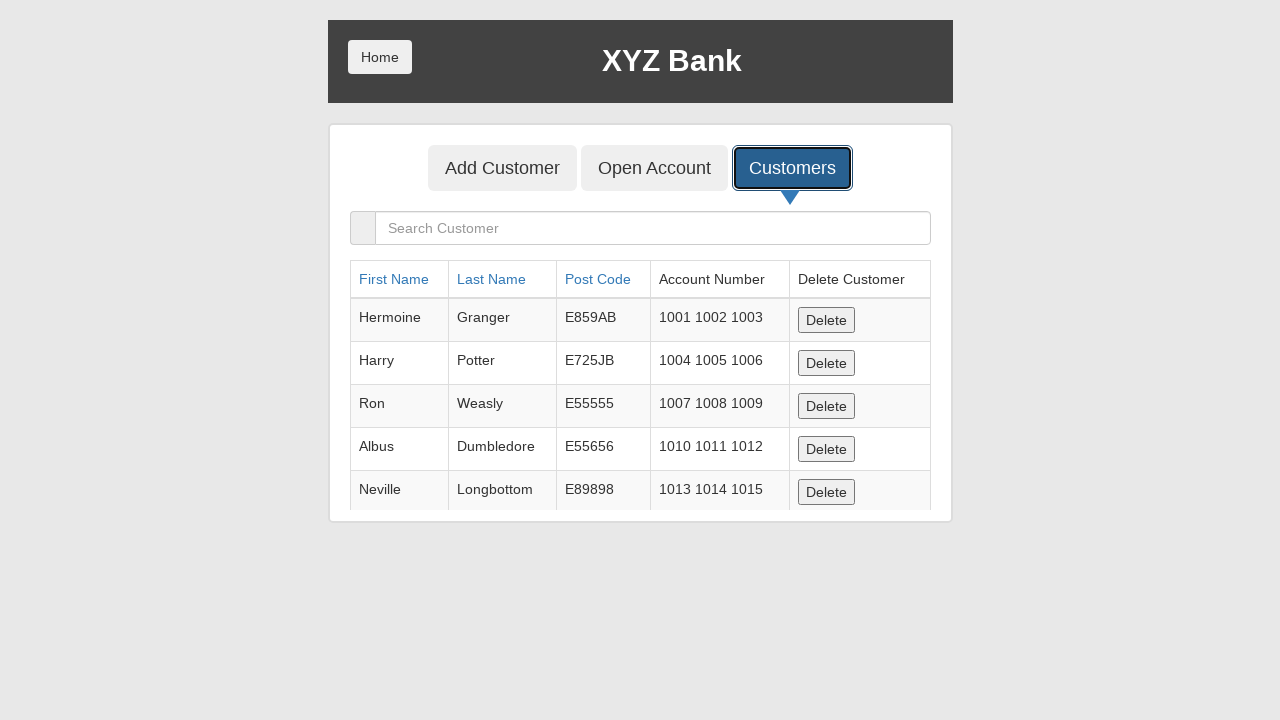

Located account number cell (4th column) in last customer row
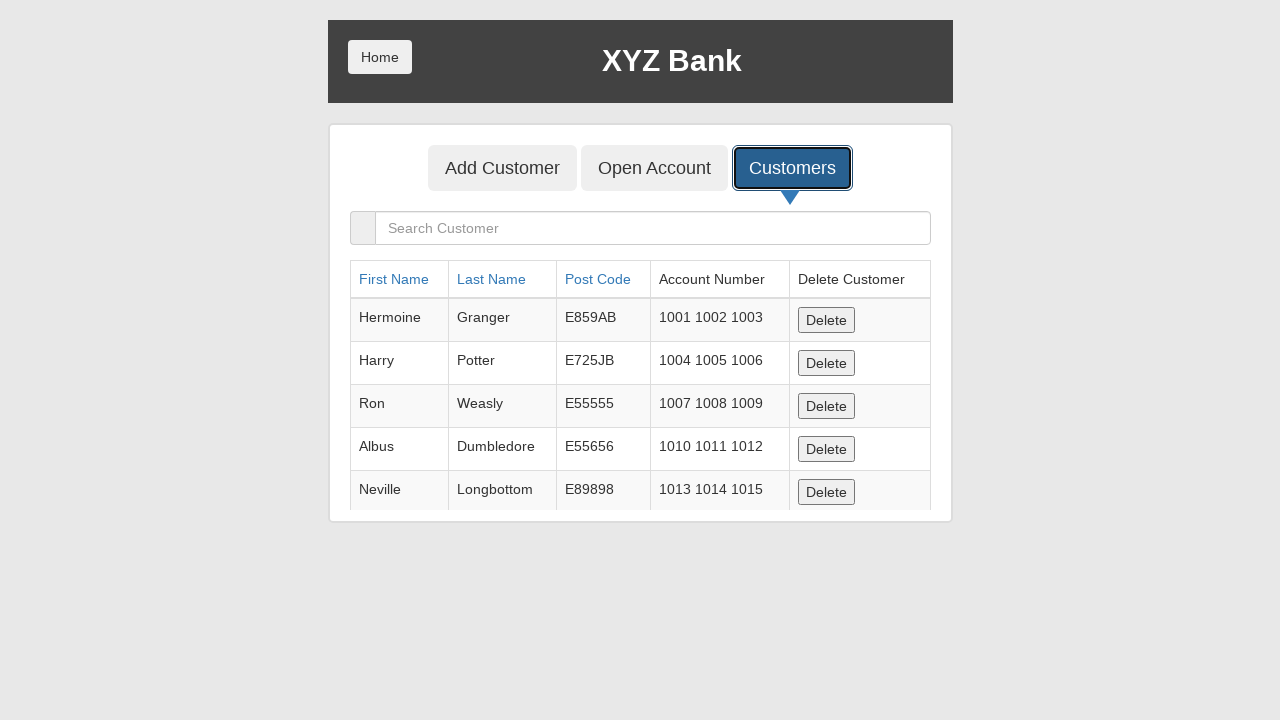

Verified account number cell is empty for newly added customer
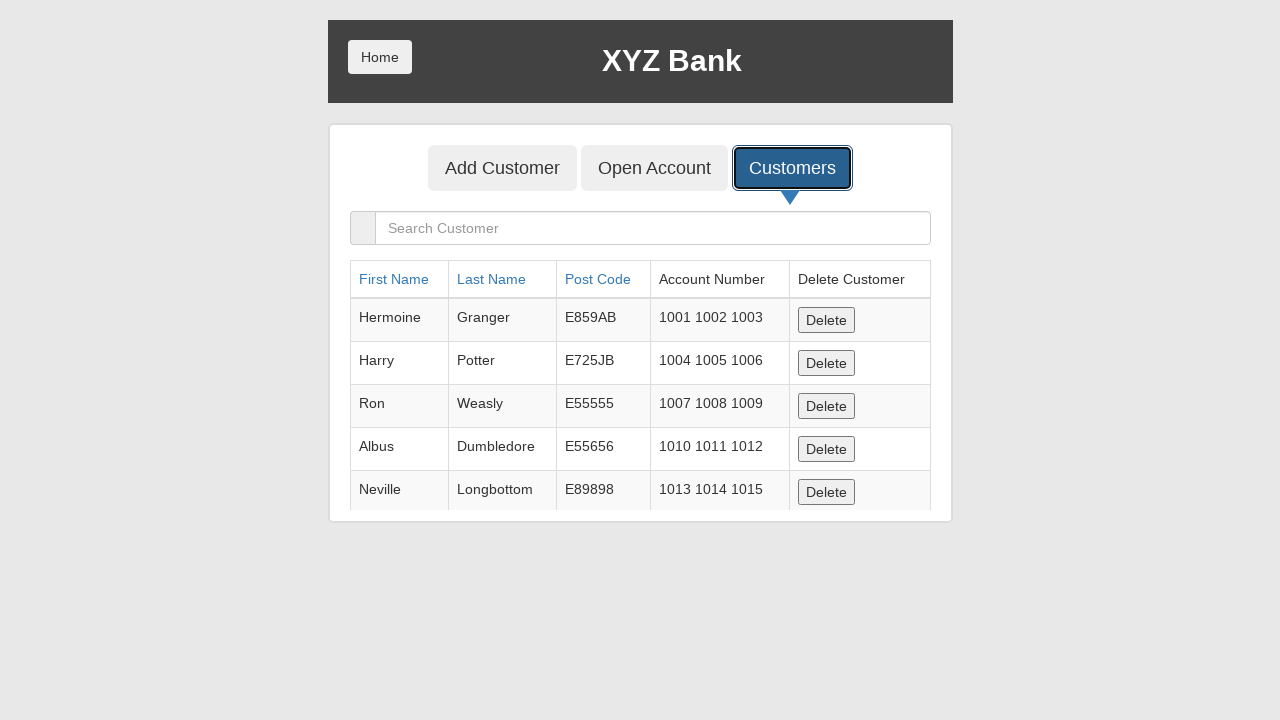

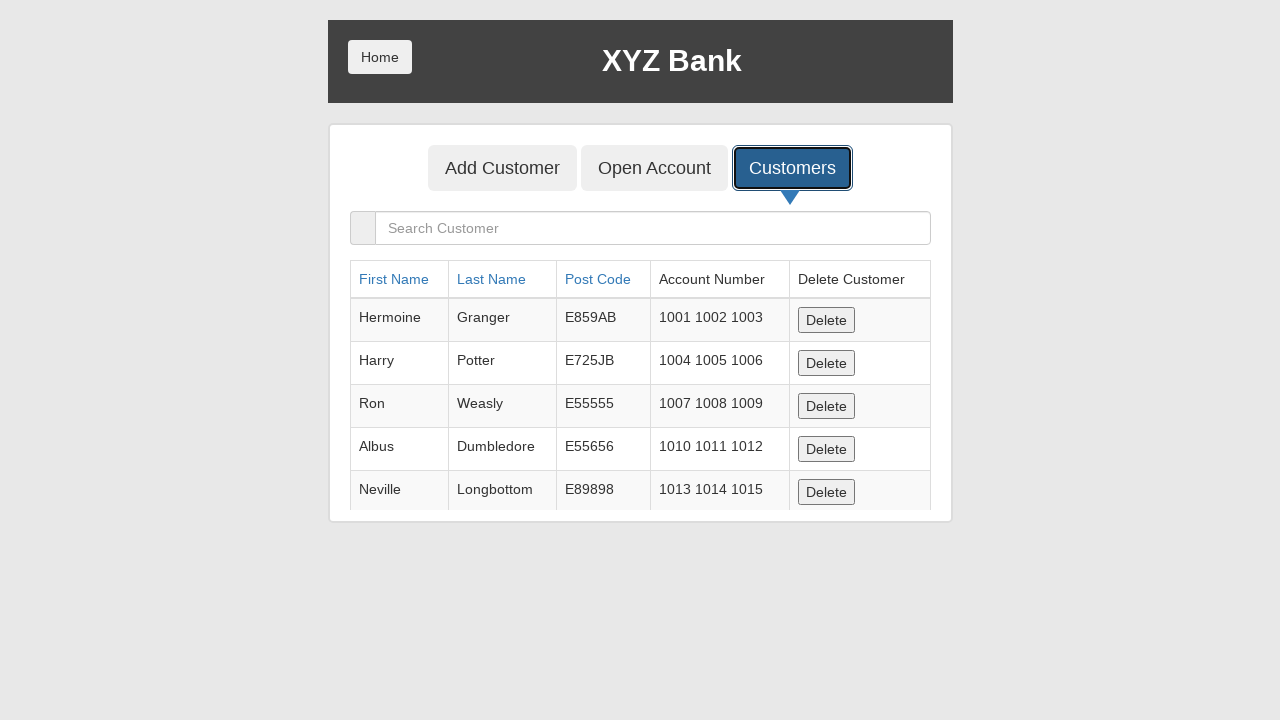